Tests keyboard input functionality by pressing individual keys (A, B, C, D) and verifying the page detects the key presses

Starting URL: https://the-internet.herokuapp.com/key_presses

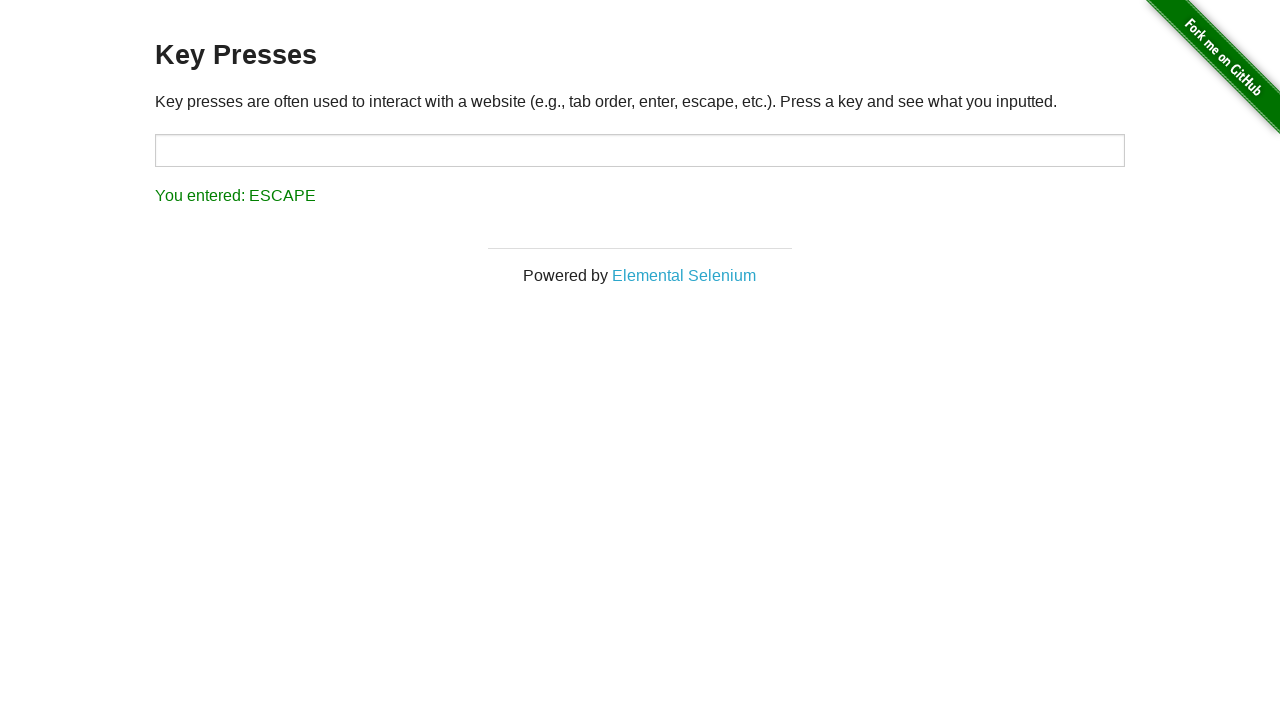

Navigated to key presses test page
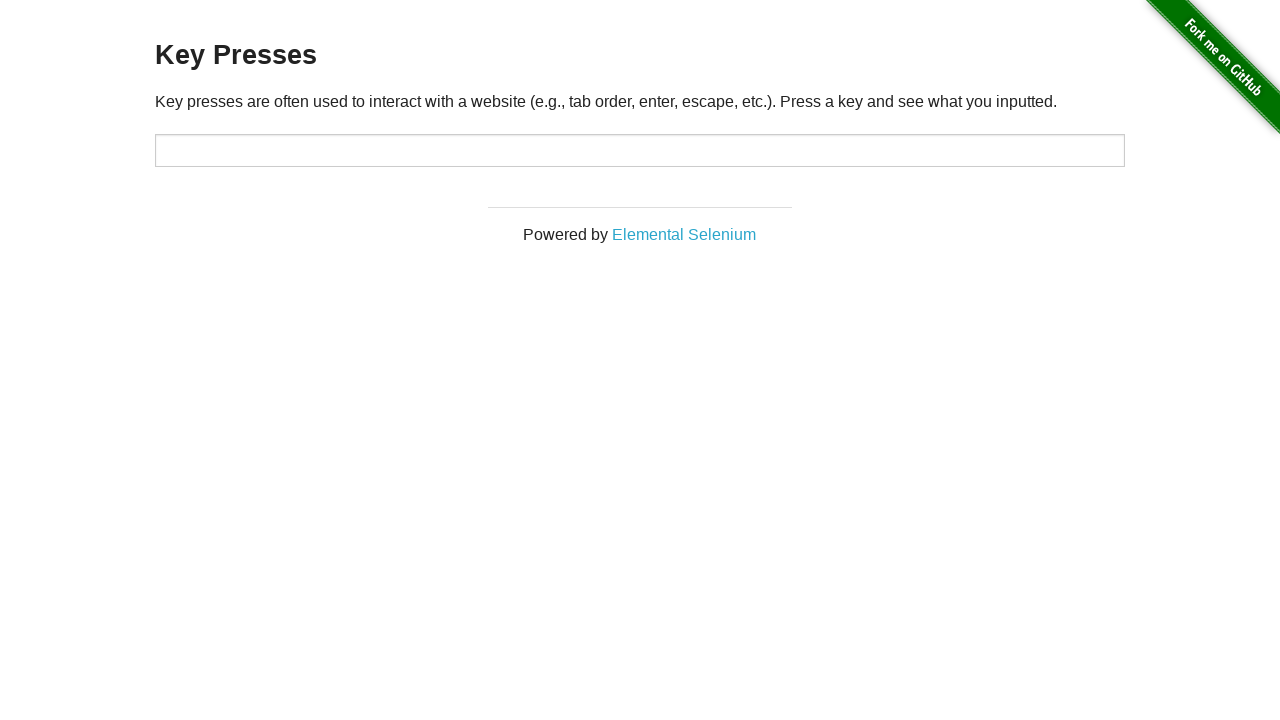

Pressed key 'A'
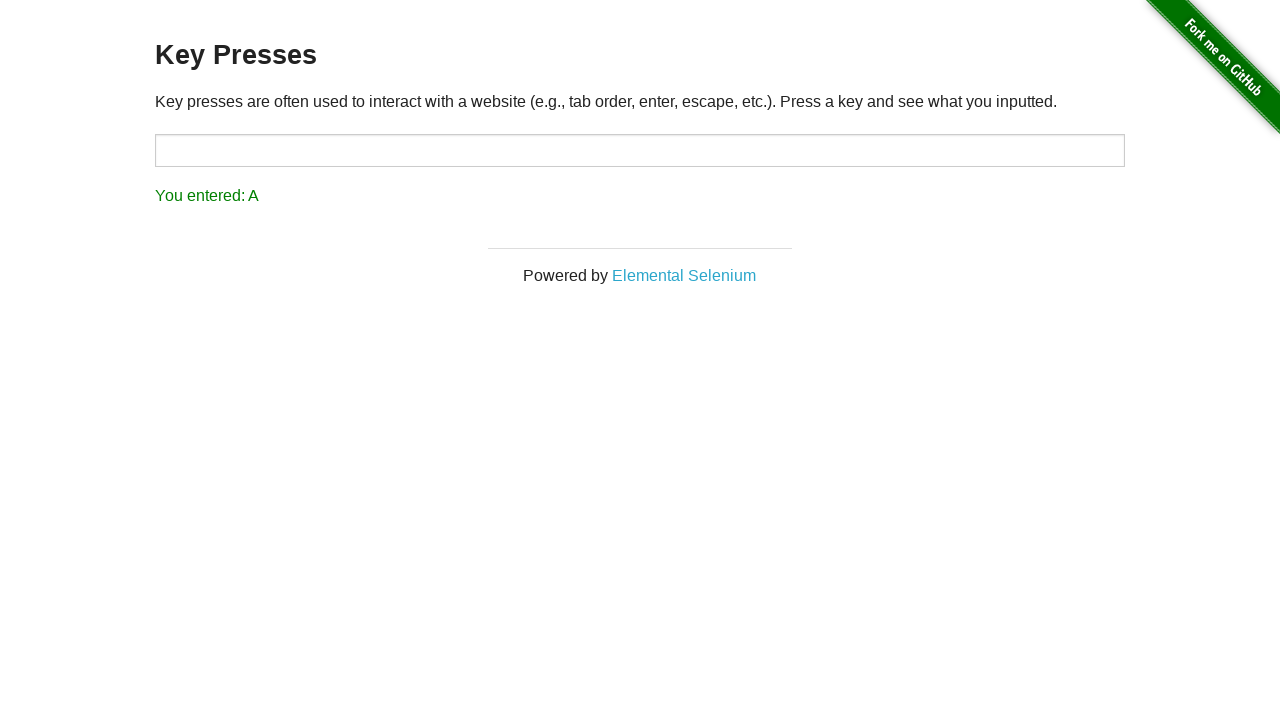

Waited 500ms after pressing 'A'
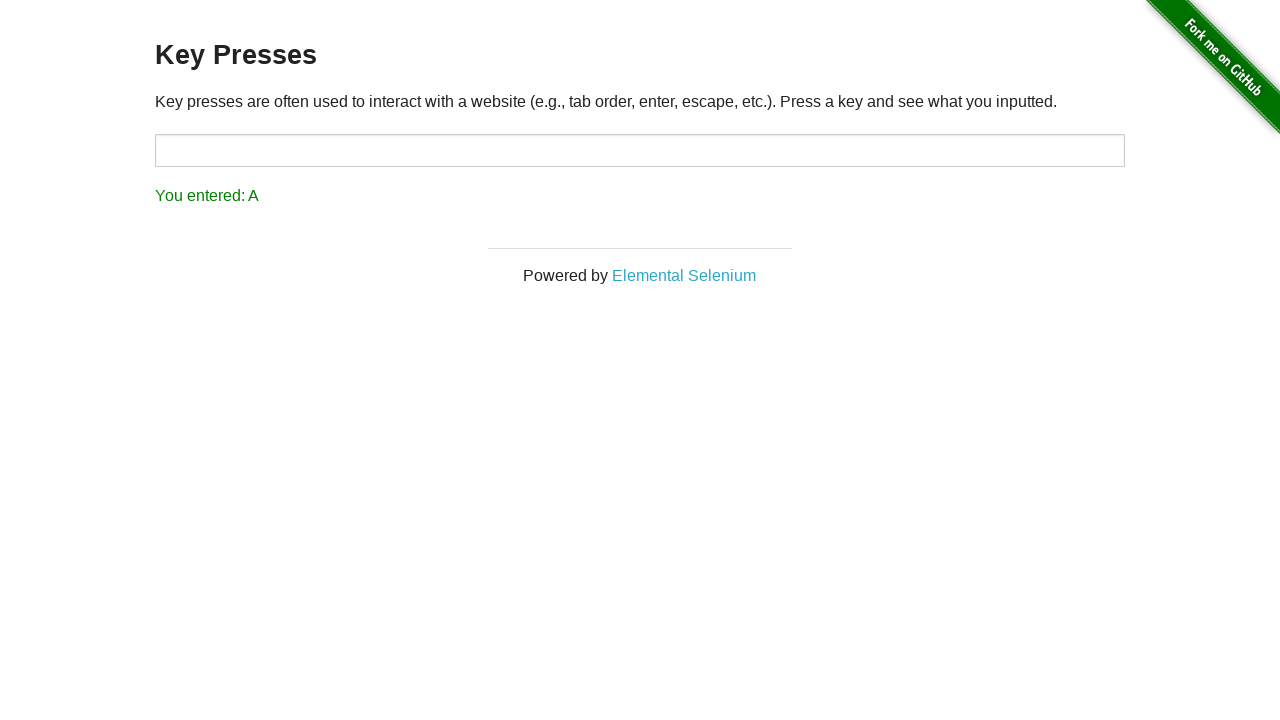

Pressed key 'B'
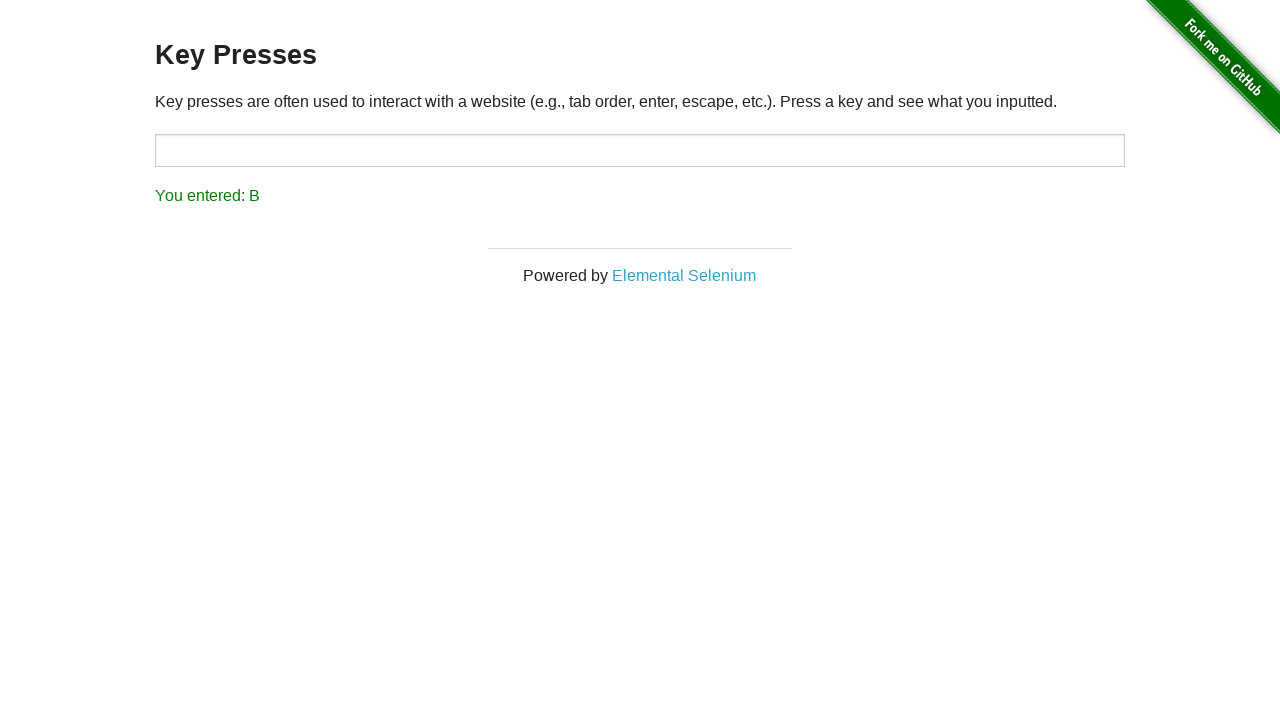

Waited 500ms after pressing 'B'
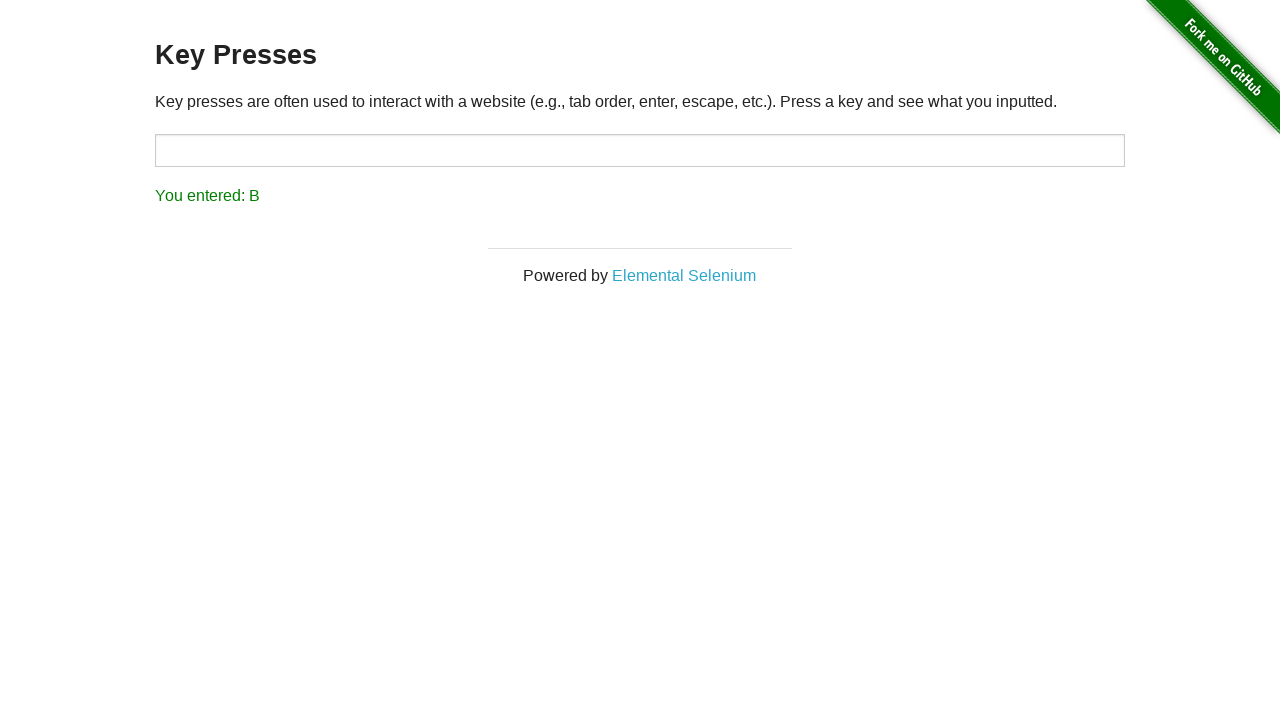

Pressed key 'C'
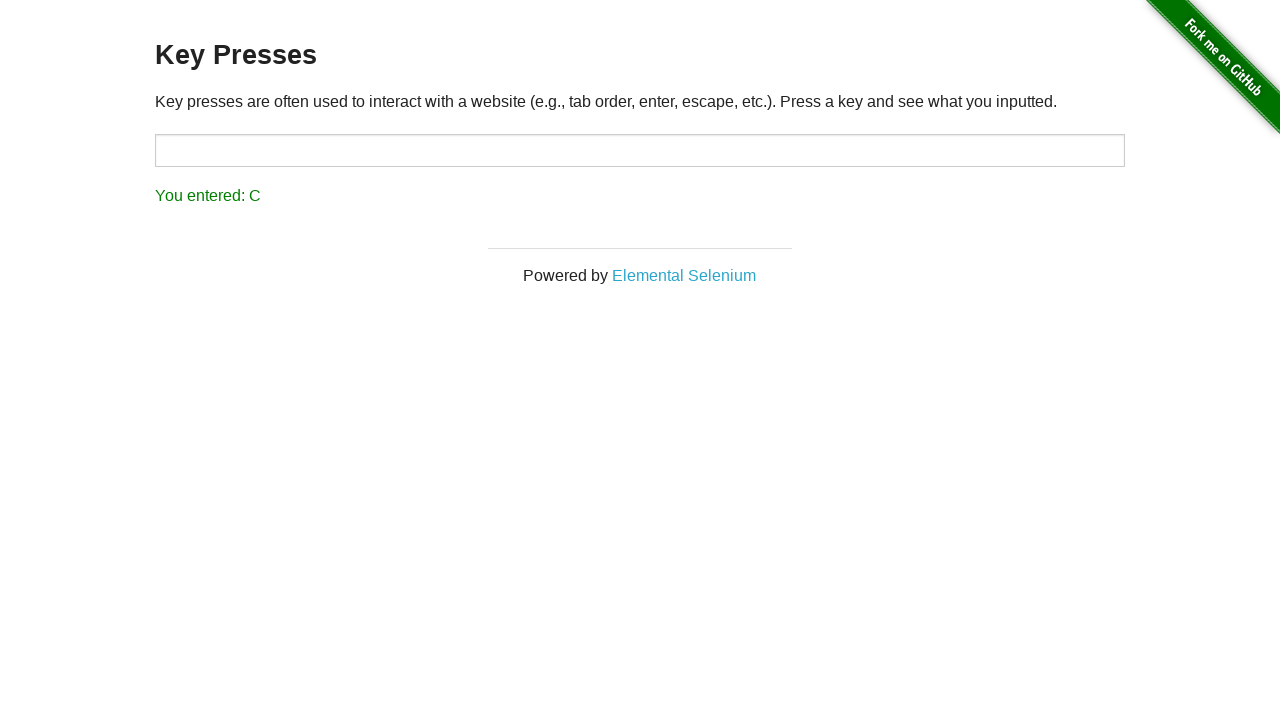

Waited 500ms after pressing 'C'
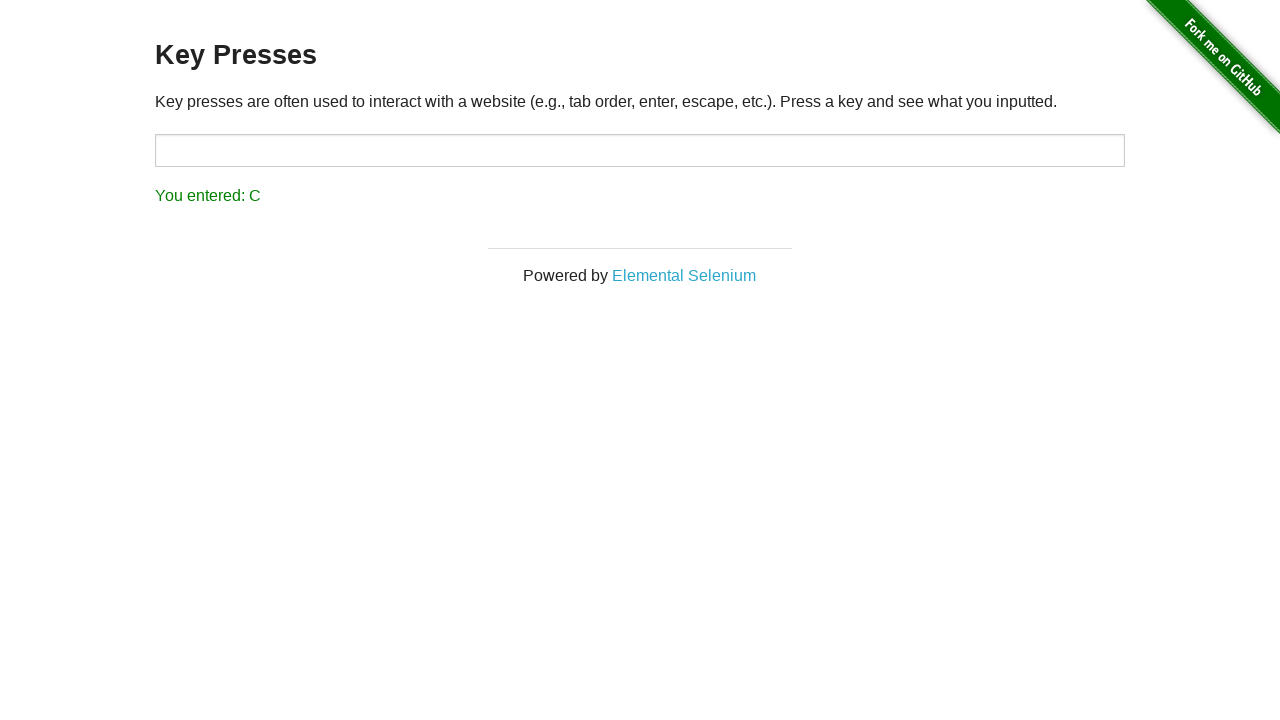

Pressed key 'D'
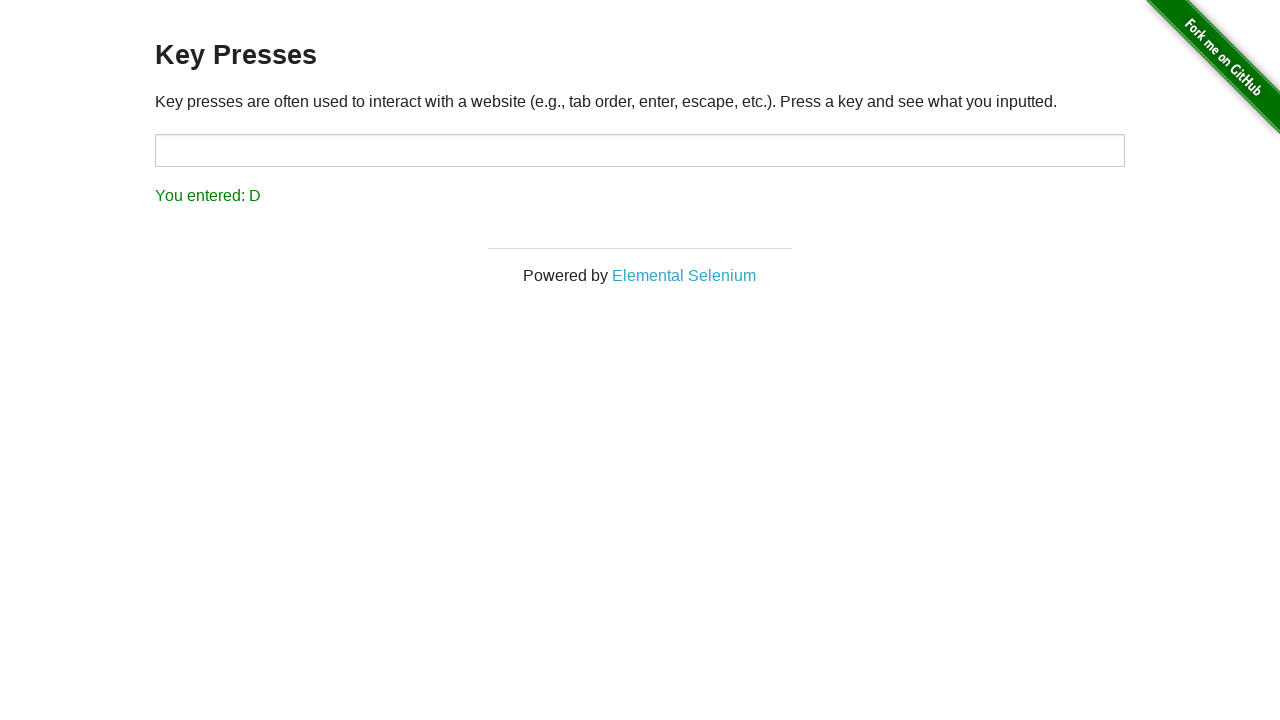

Waited 500ms after pressing 'D'
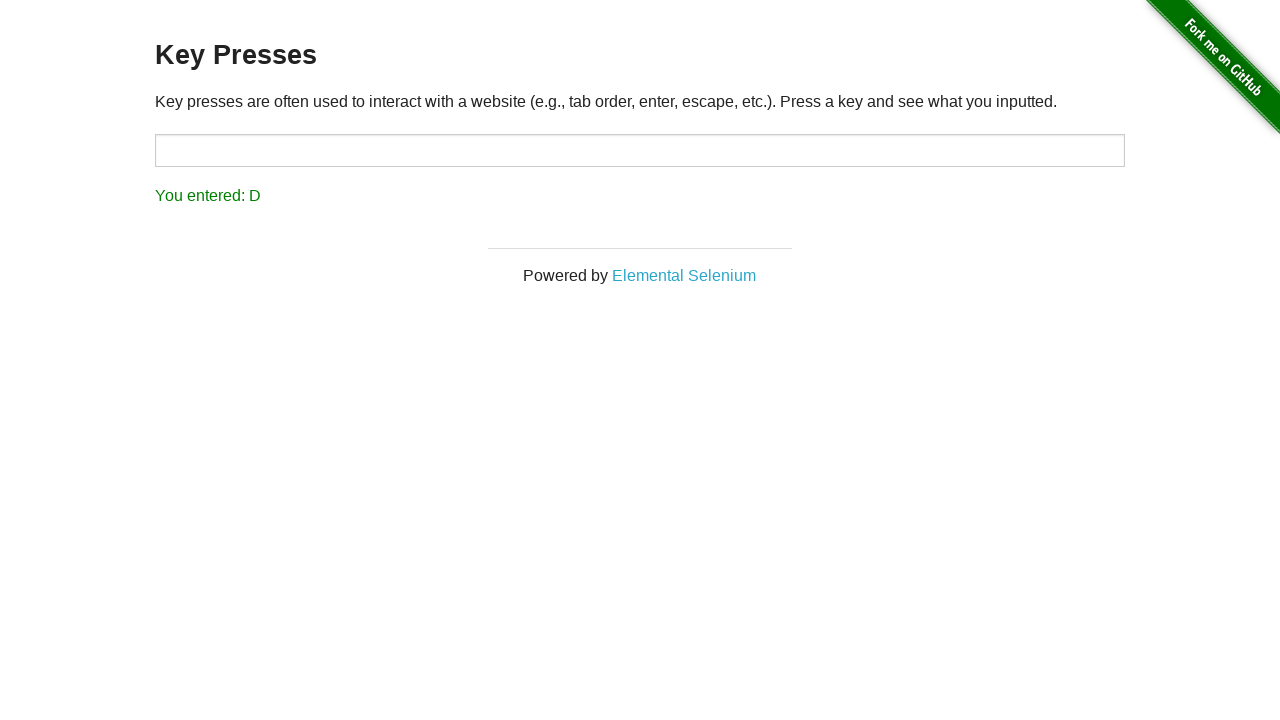

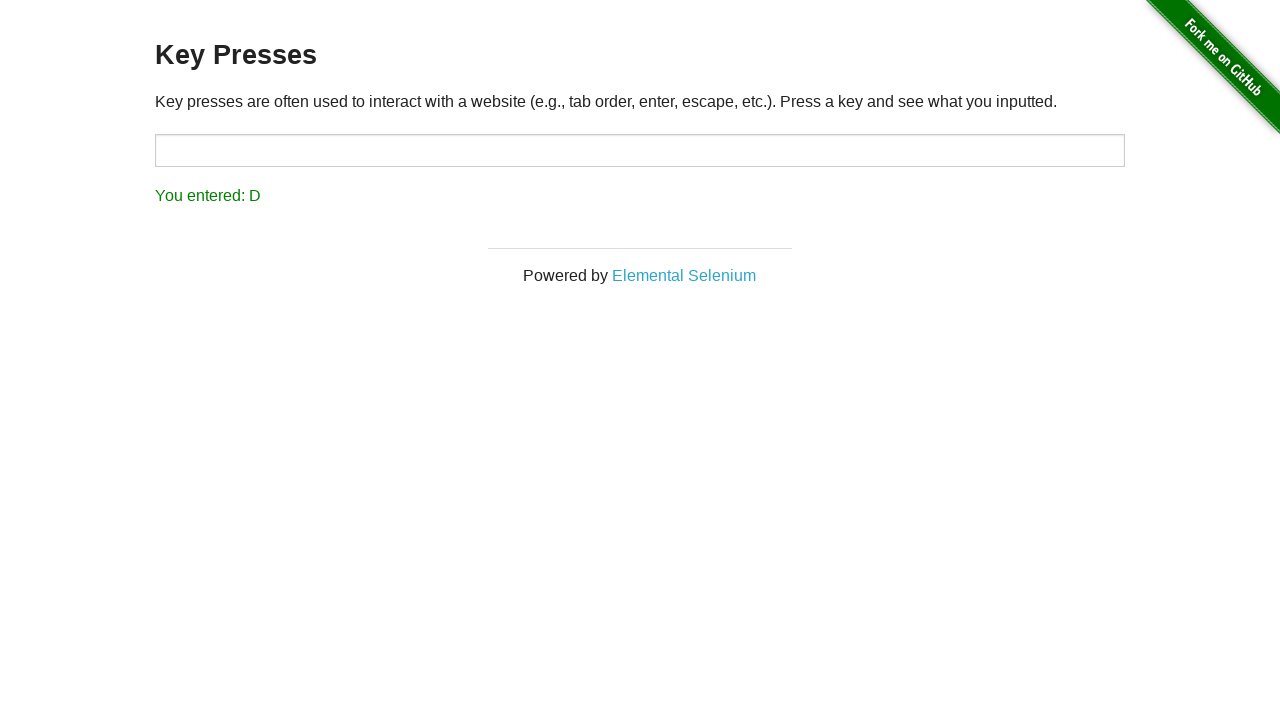